Tests AJAX functionality by clicking a button that triggers an asynchronous request and waiting for the success message to appear

Starting URL: http://uitestingplayground.com/ajax

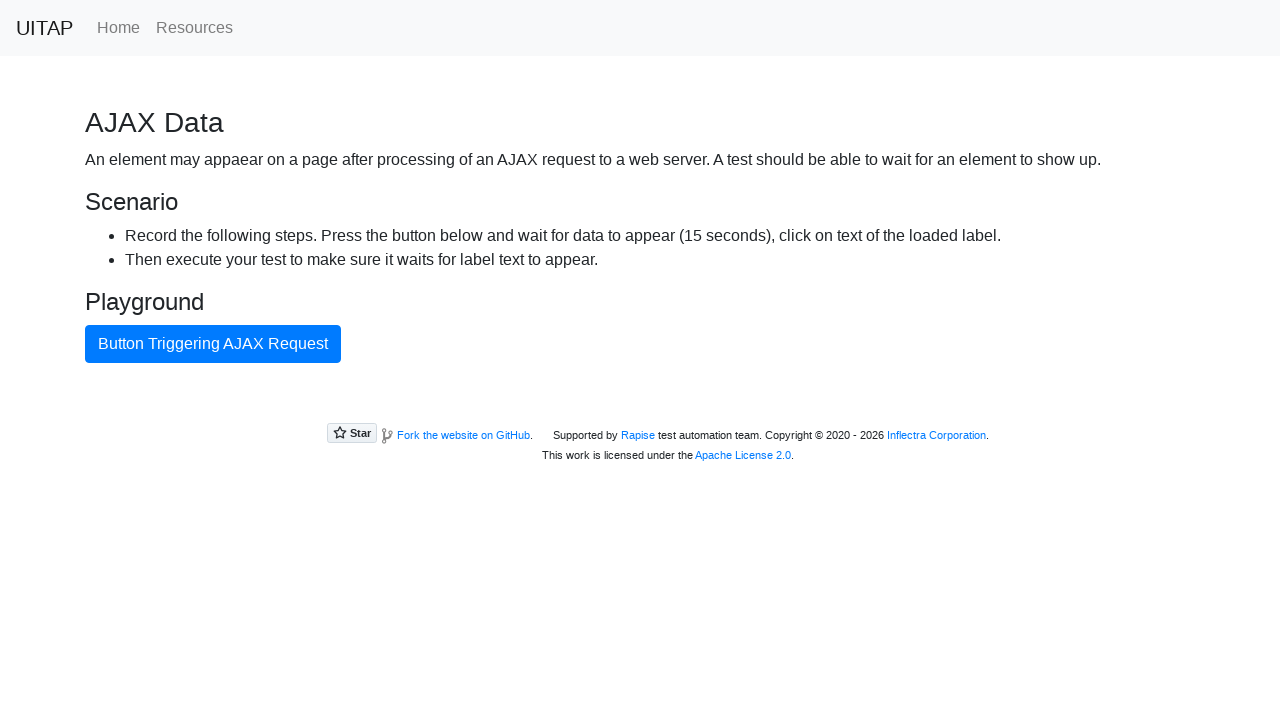

AJAX button element became available
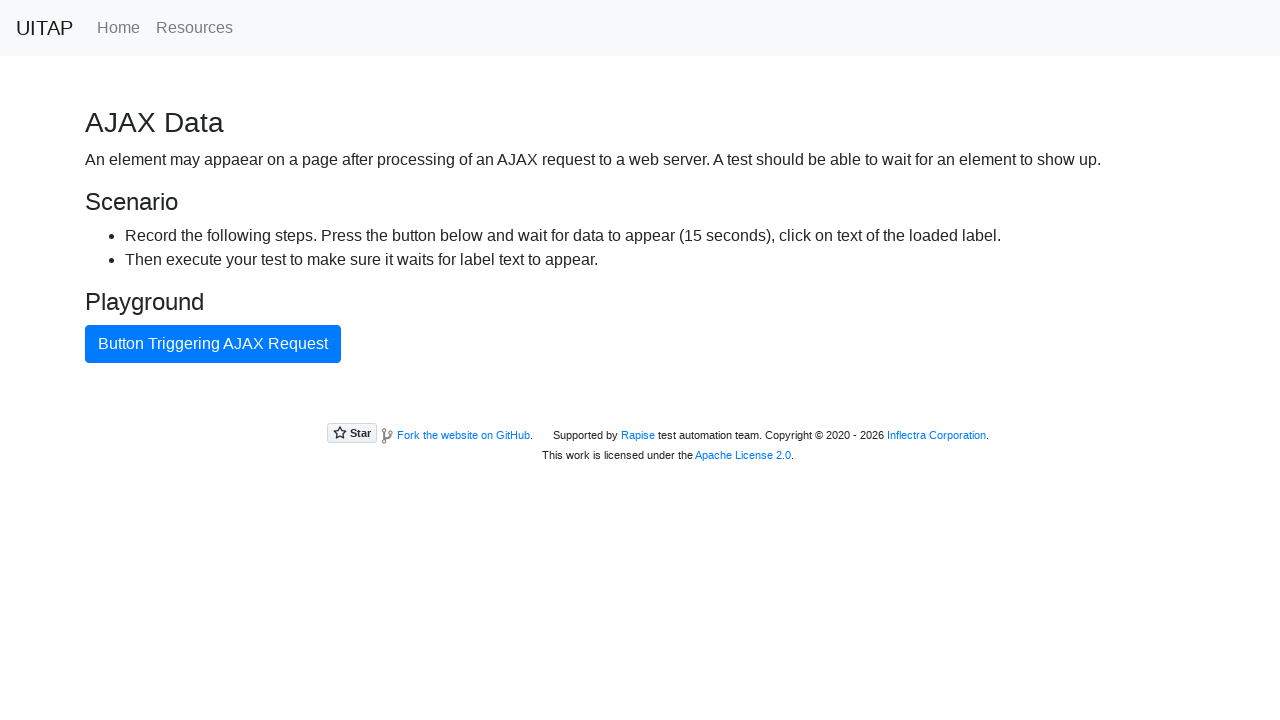

Clicked the AJAX button to trigger asynchronous request at (213, 344) on #ajaxButton
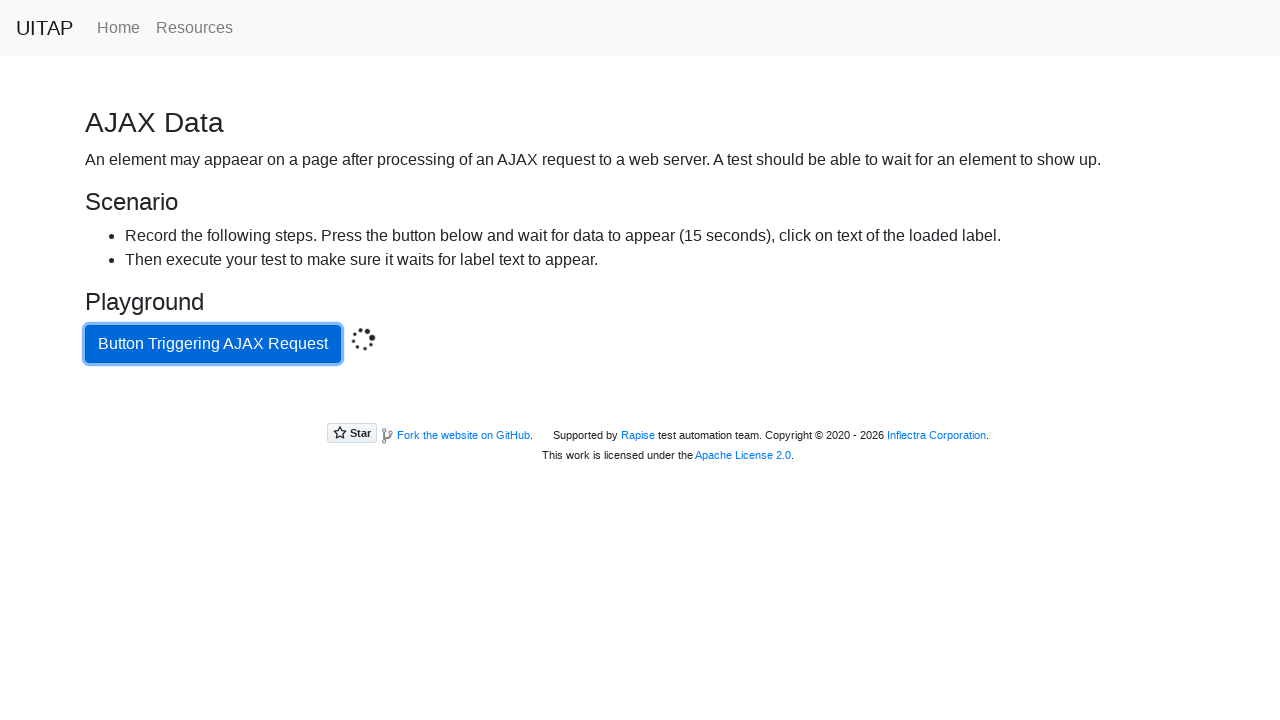

Success message appeared after AJAX request completed
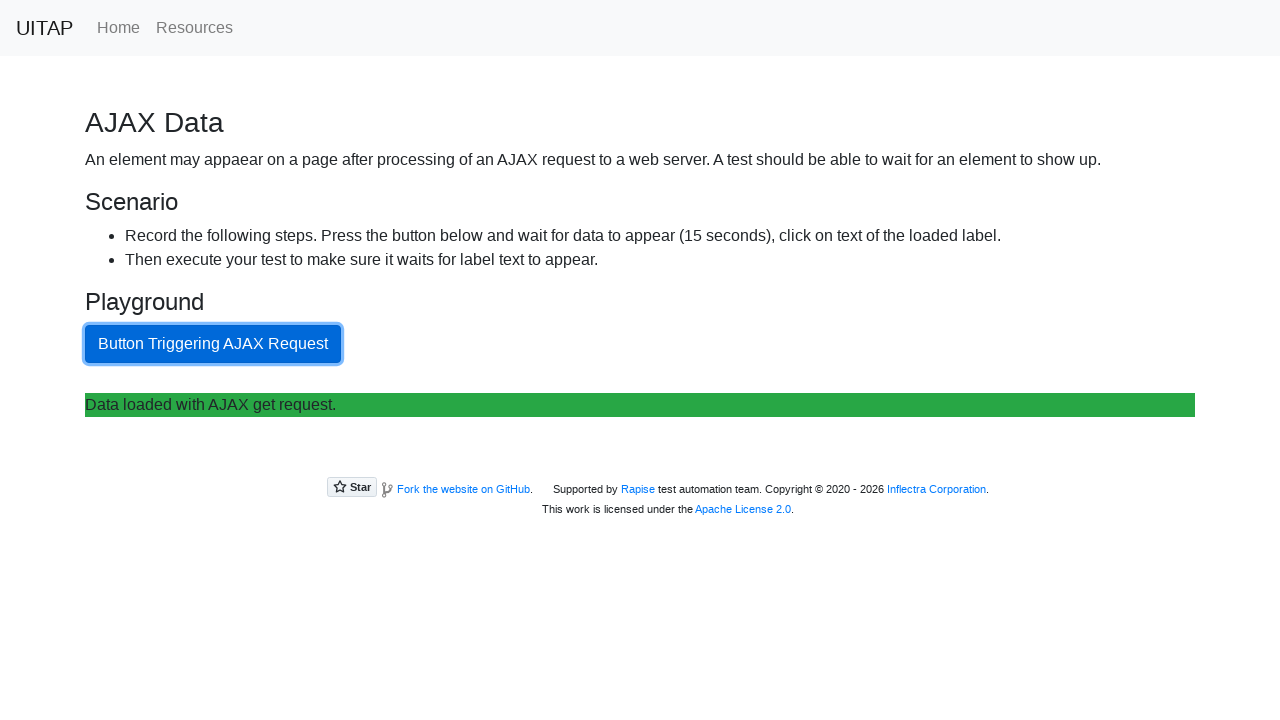

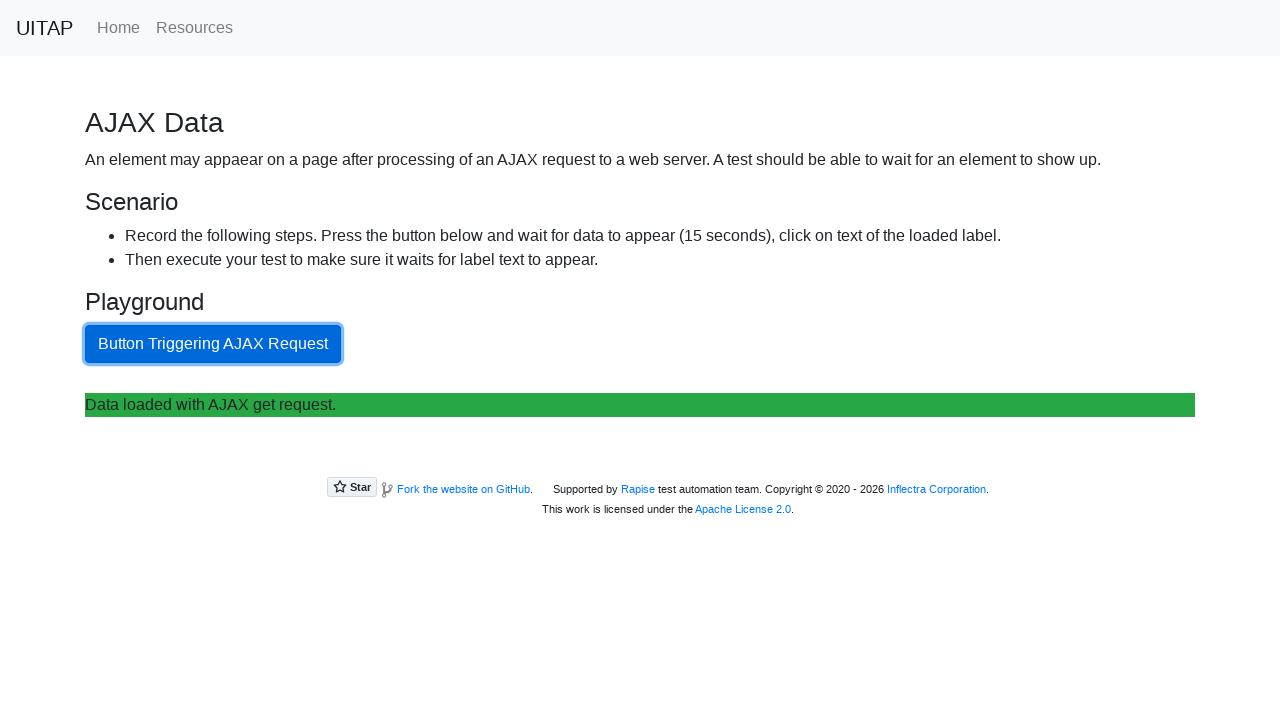